Tests alert handling functionality by triggering a confirmation dialog and accepting it

Starting URL: https://demoqa.com/alerts

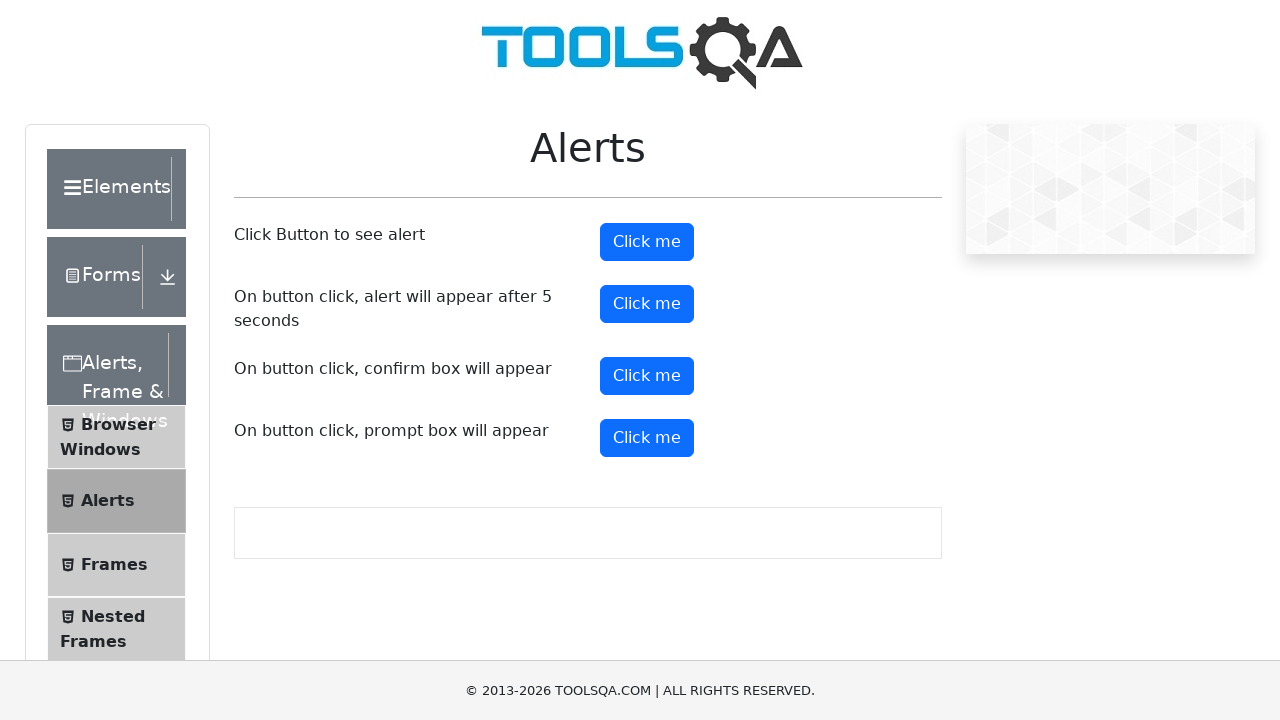

Executed JavaScript to click the confirm button and trigger alert dialog
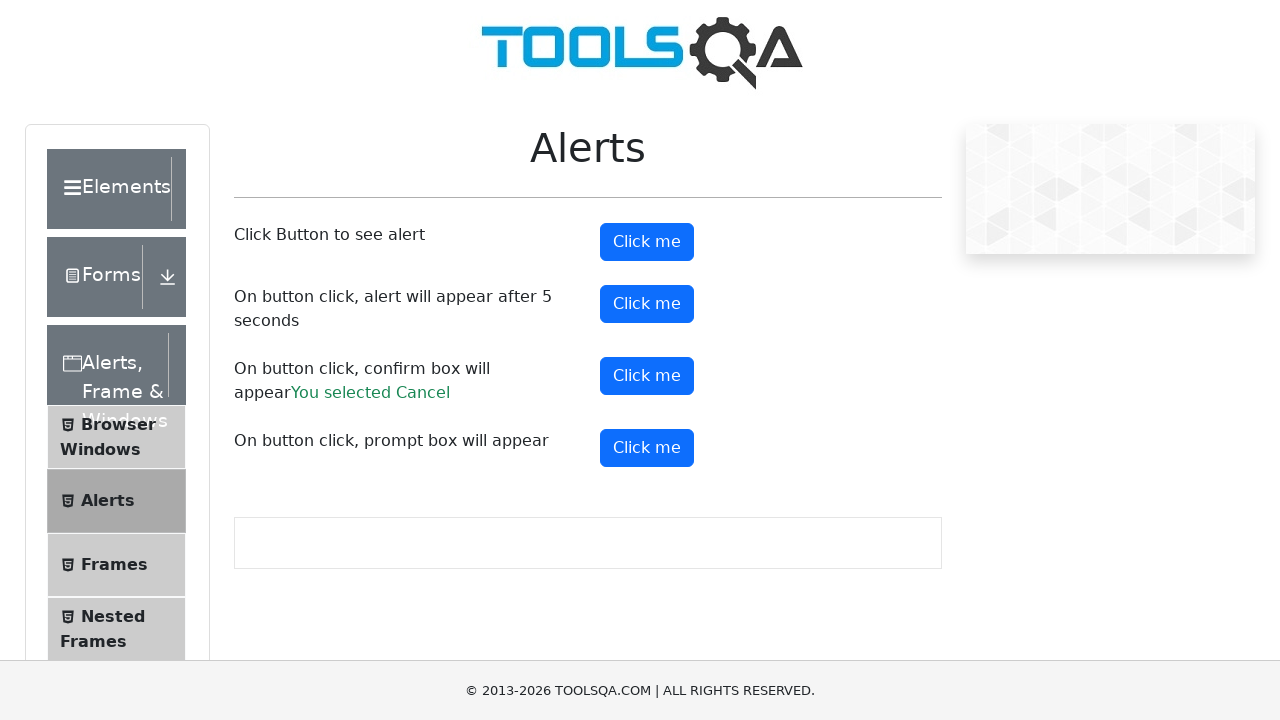

Set up event listener to automatically accept confirmation dialog
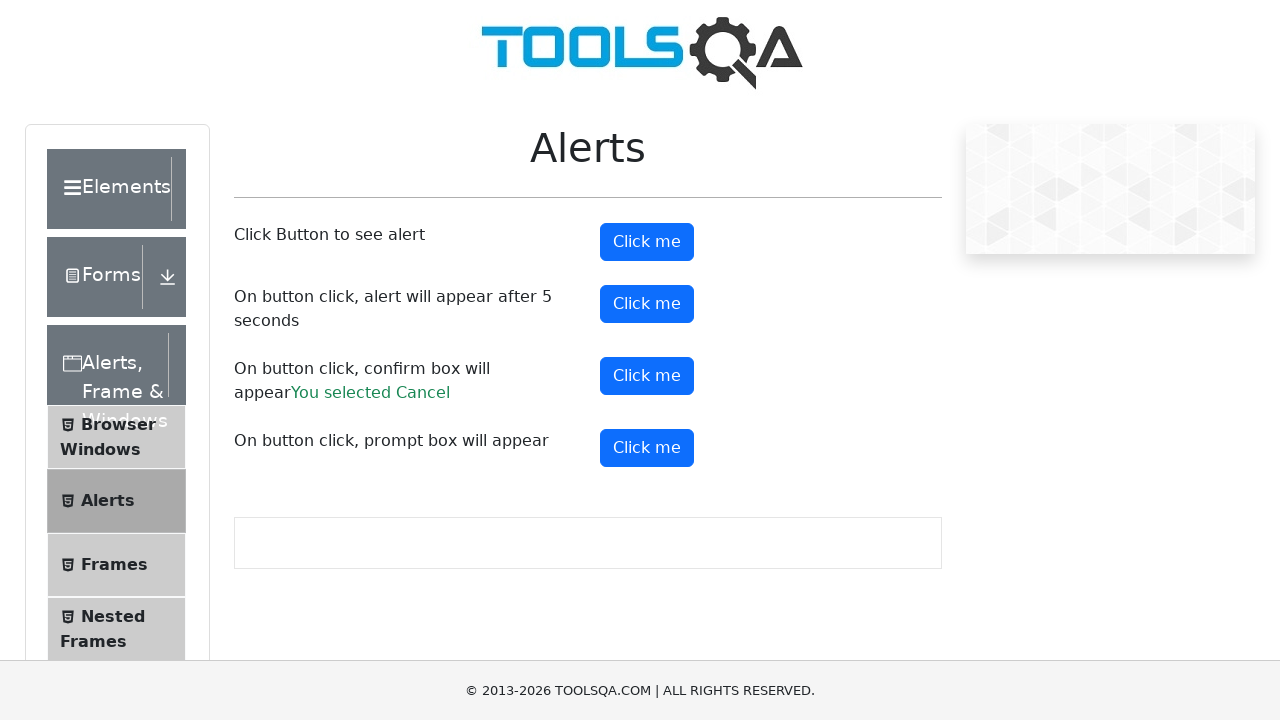

Waited 500ms for dialog to be processed and dismissed
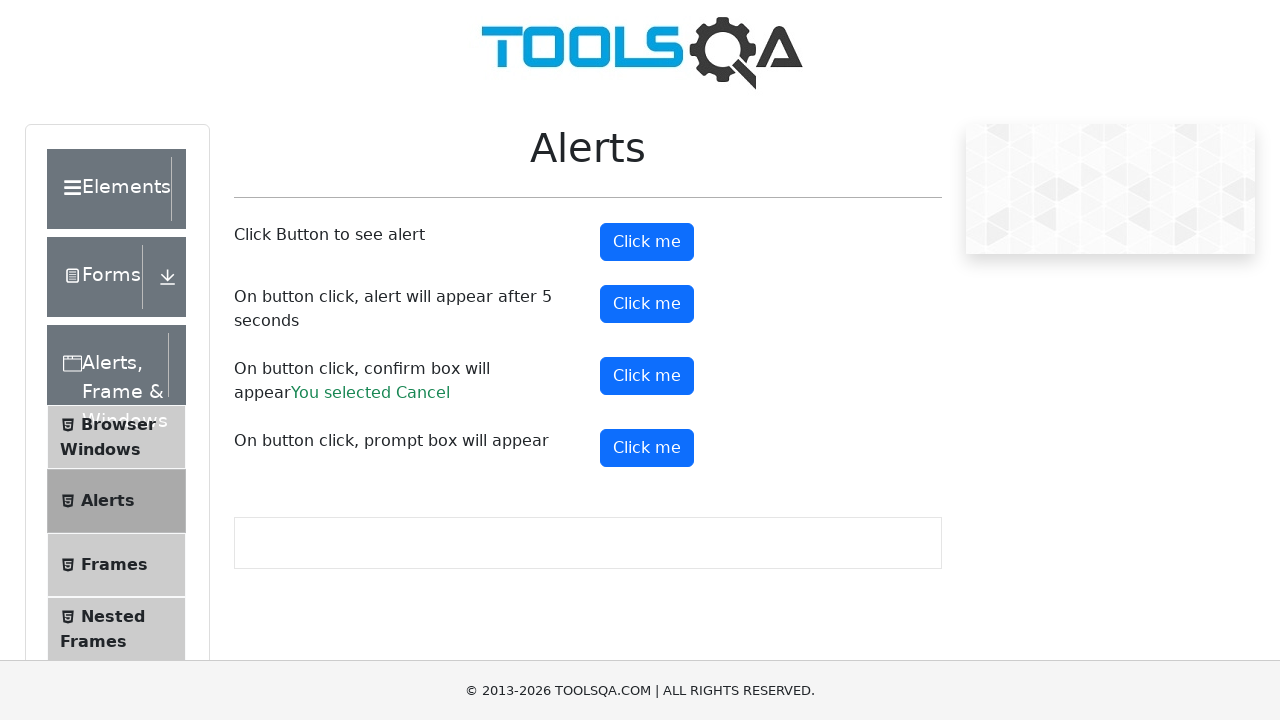

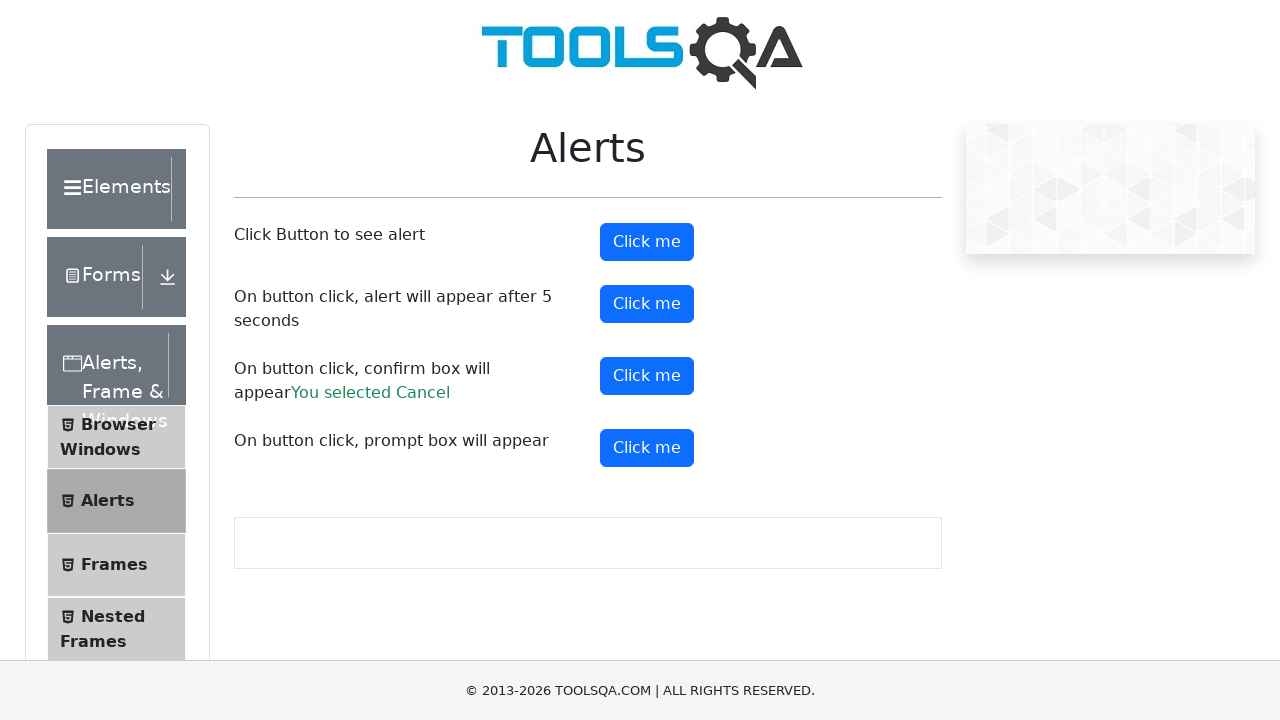